Tests basic browser navigation functionality including page refresh, back/forward navigation, and extracting page information like title, URL, and element text from a course automation website.

Starting URL: https://cursoautomacao.netlify.app/

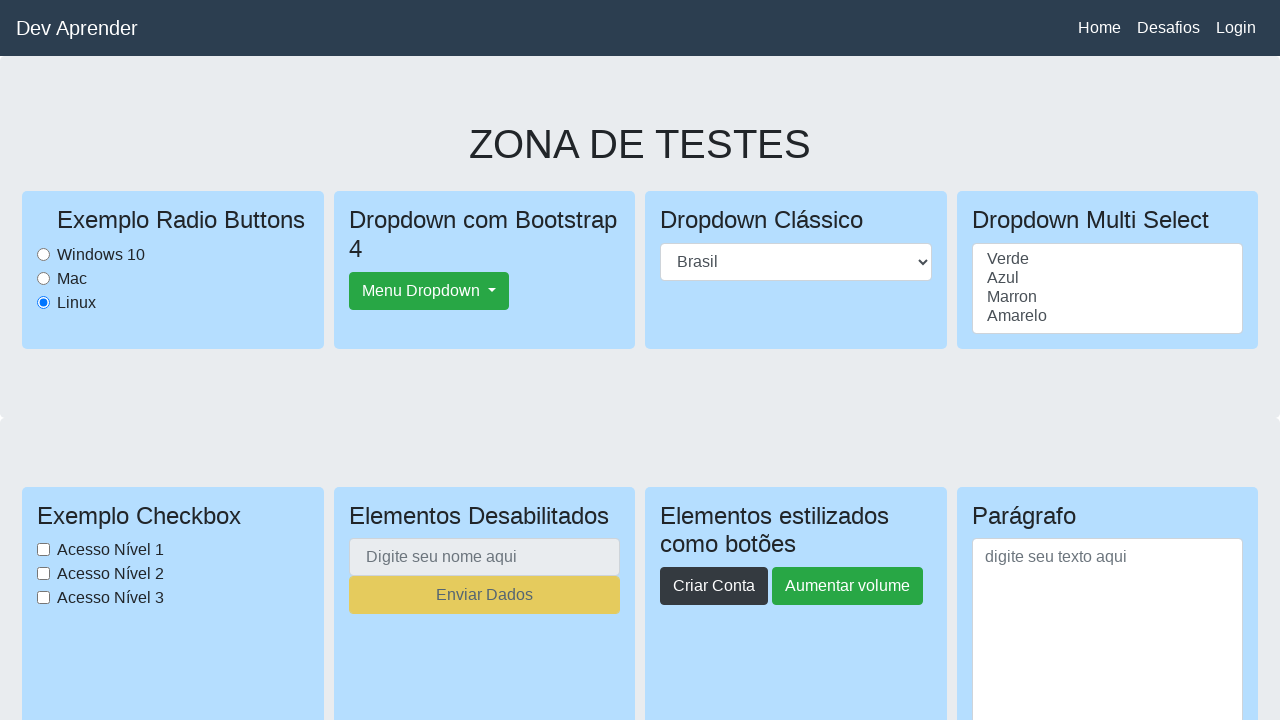

Reloaded the current page
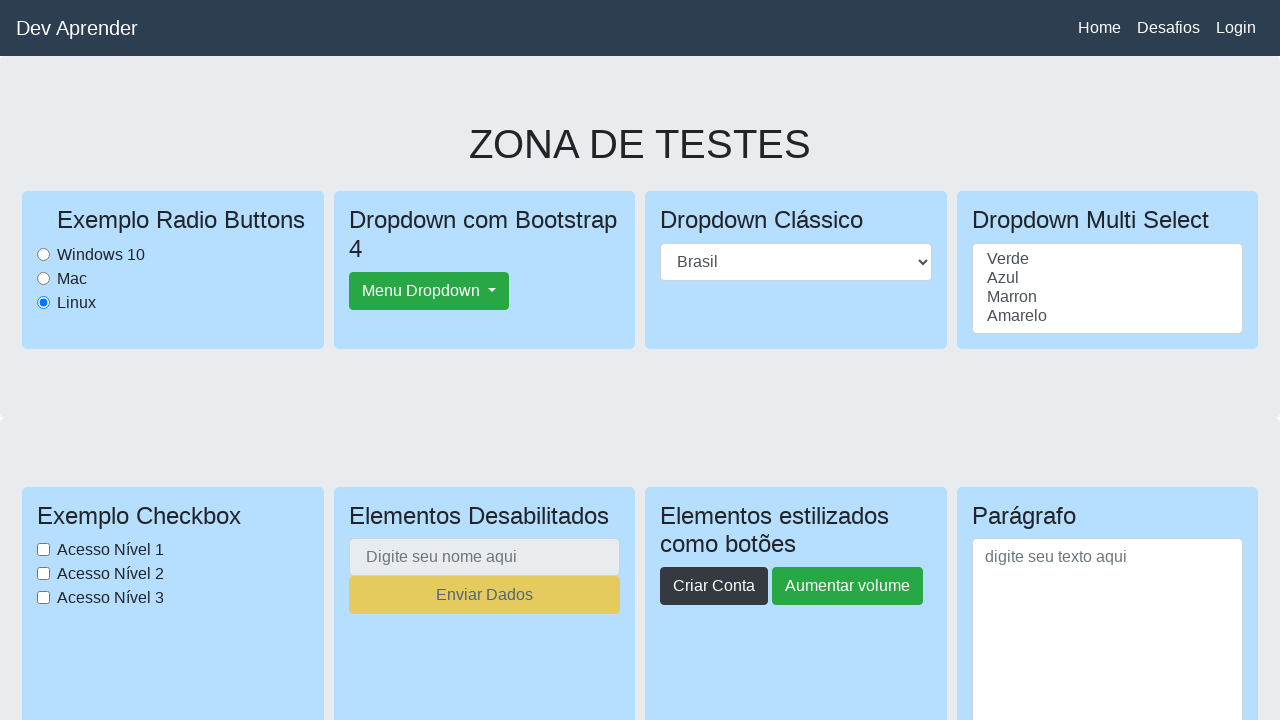

Navigated to current URL
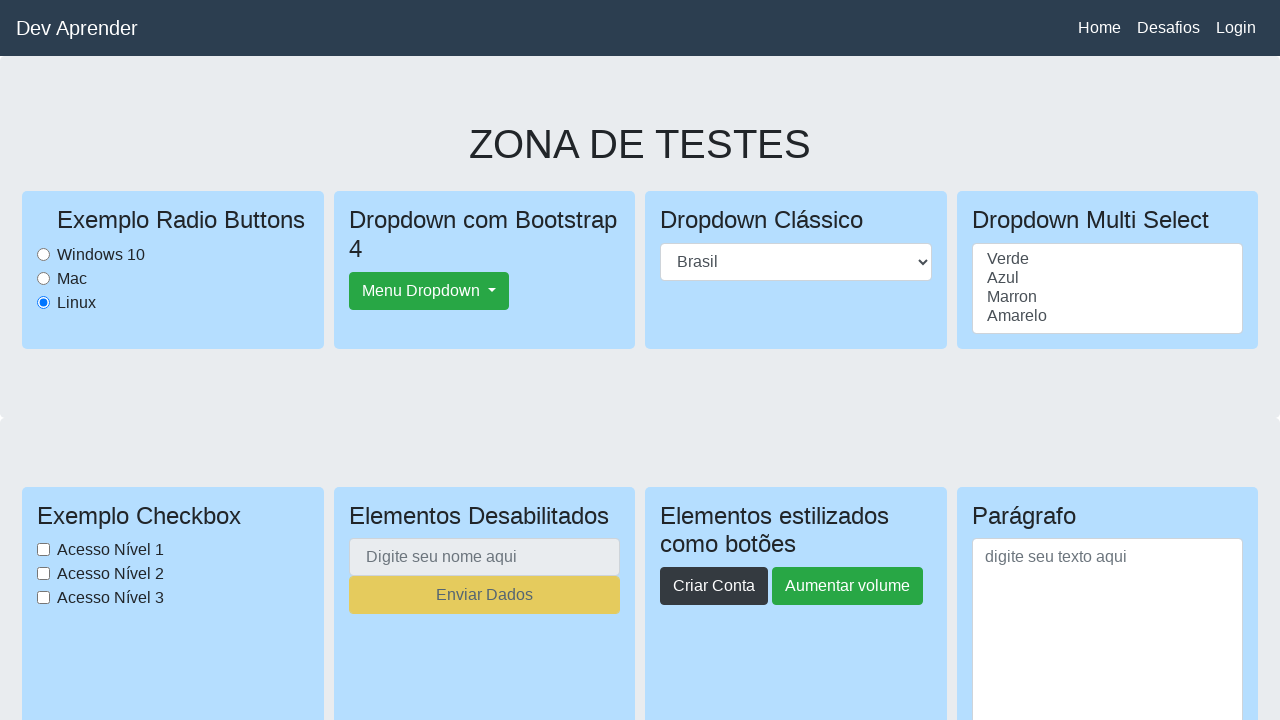

Navigated back to previous page
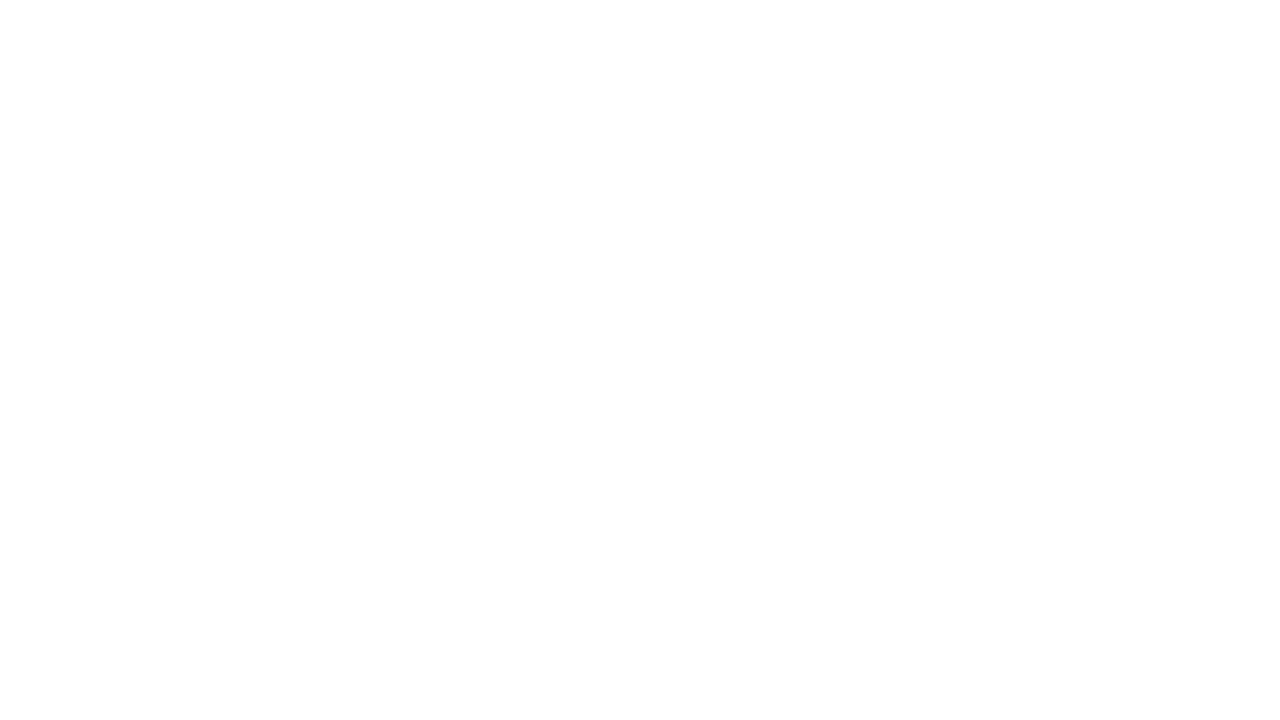

Navigated forward one page
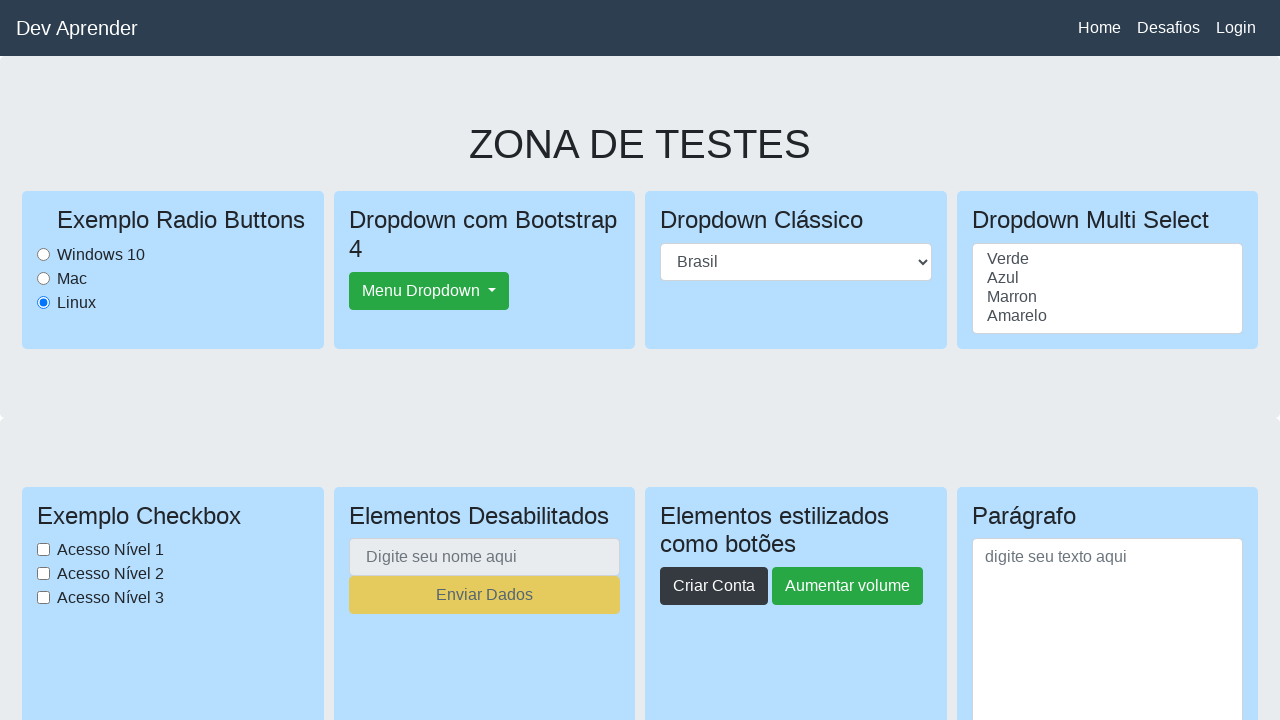

Retrieved page title: Jhonatan de Souza
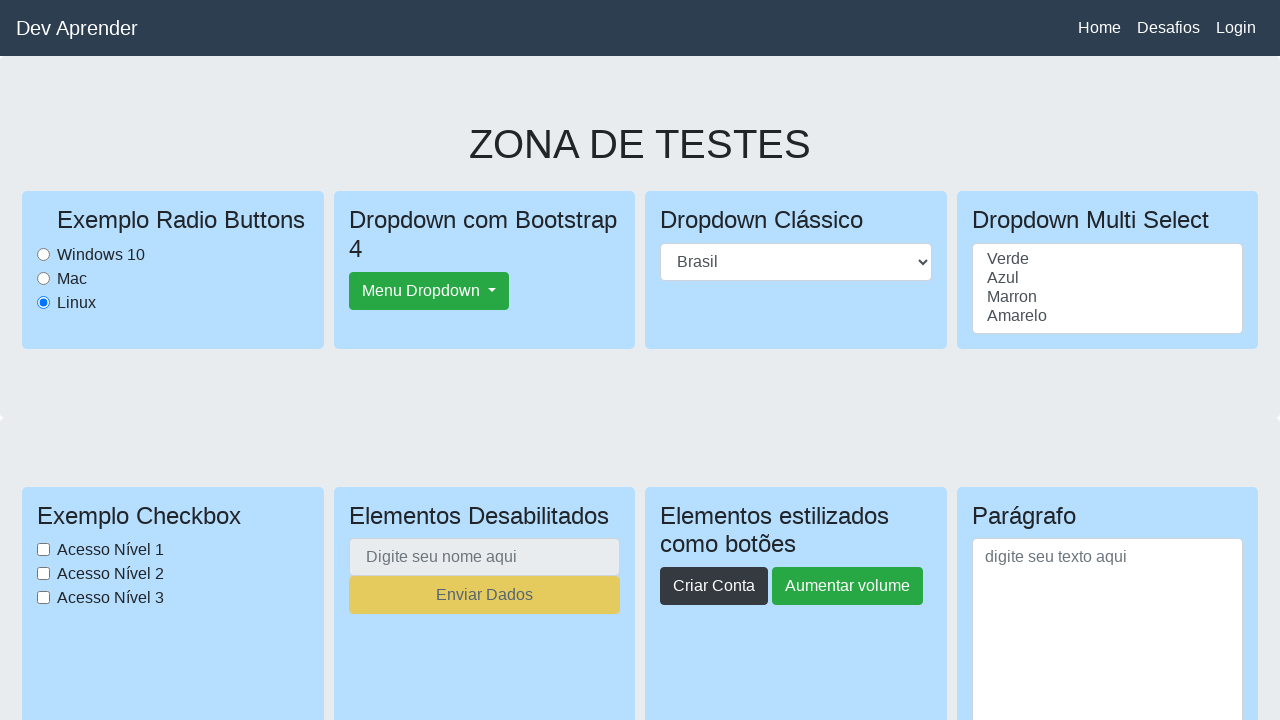

Retrieved current URL: https://cursoautomacao.netlify.app/
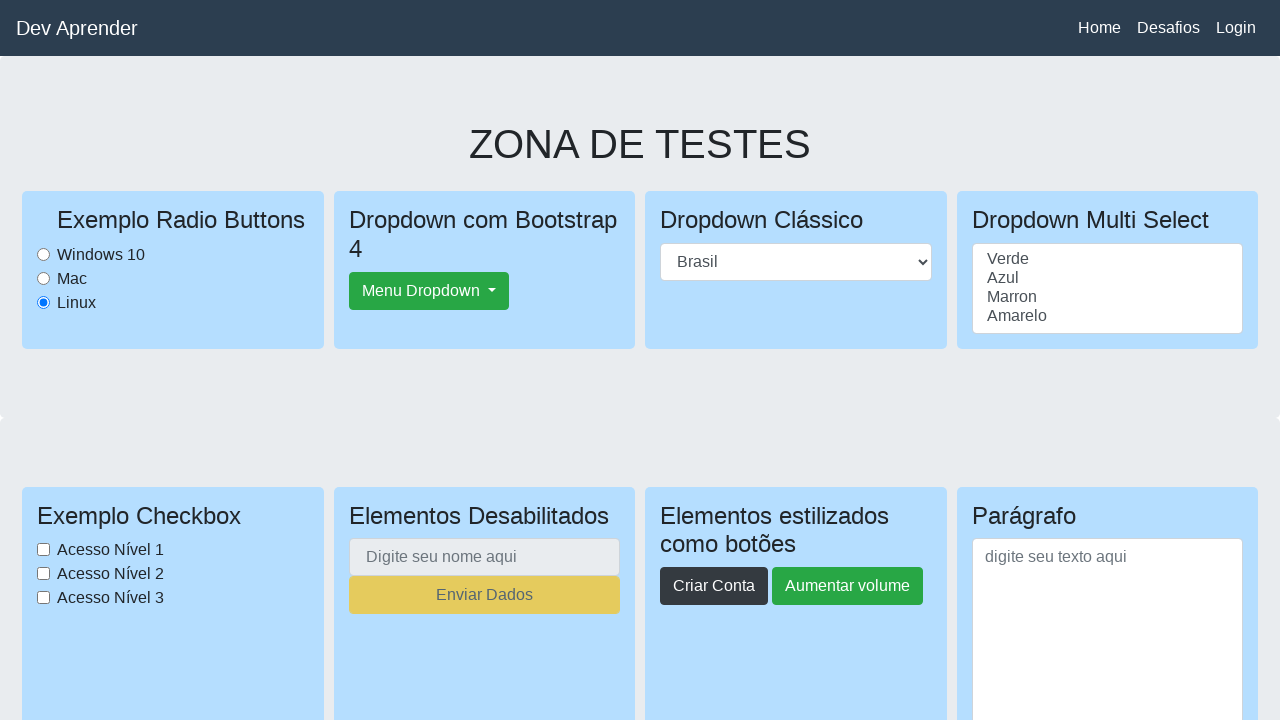

Extracted navbar brand text: Dev Aprender
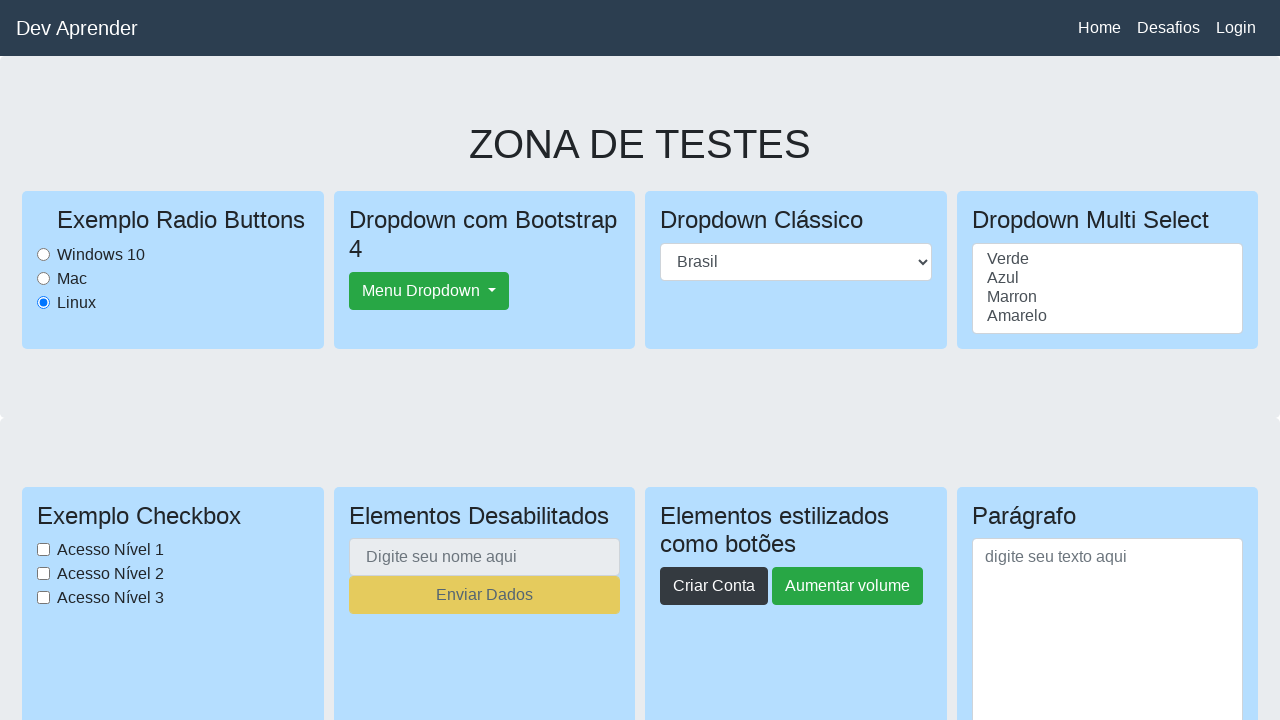

Extracted navbar brand href attribute: /
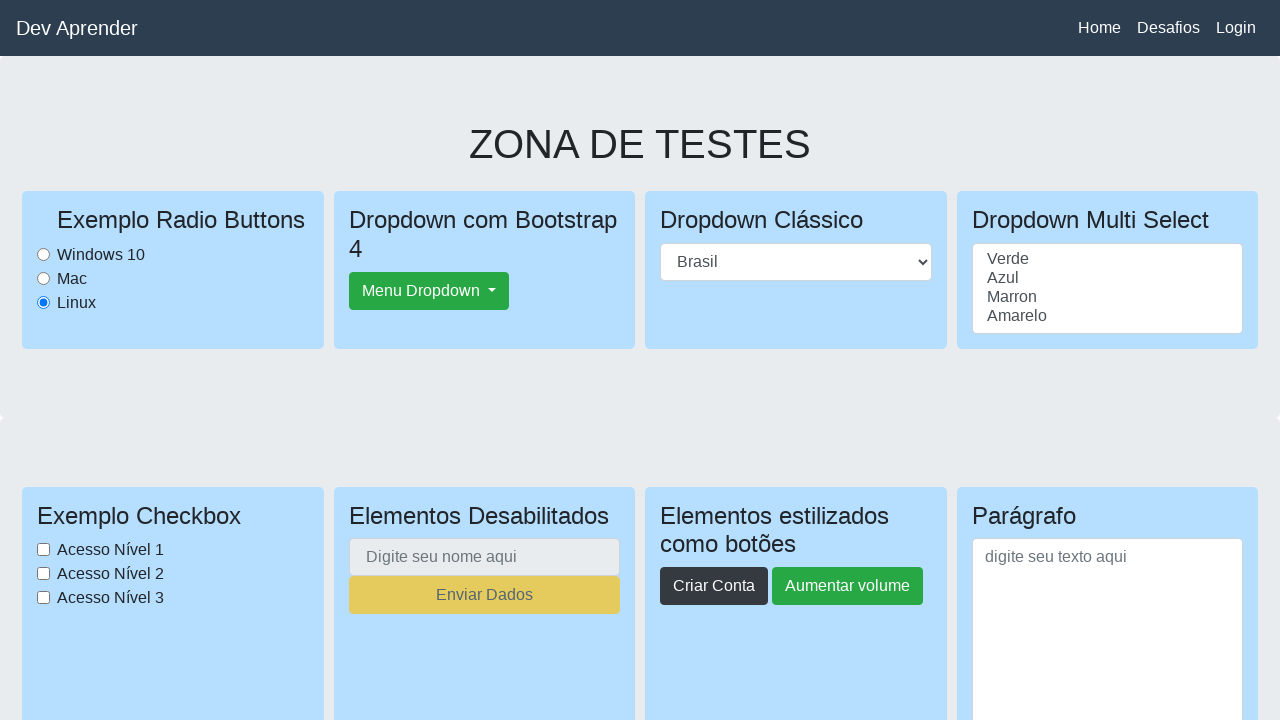

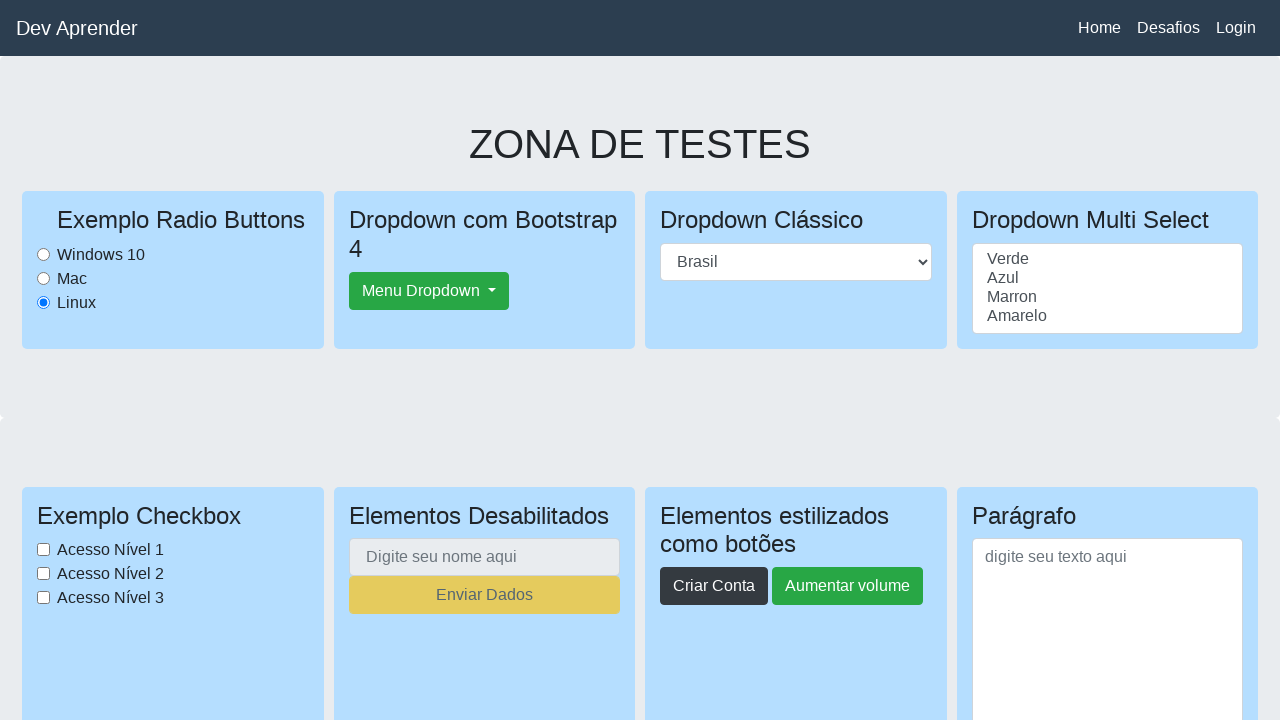